Tests a demo automation form by entering an email address and clicking the enter button

Starting URL: https://demo.automationtesting.in/Index.html

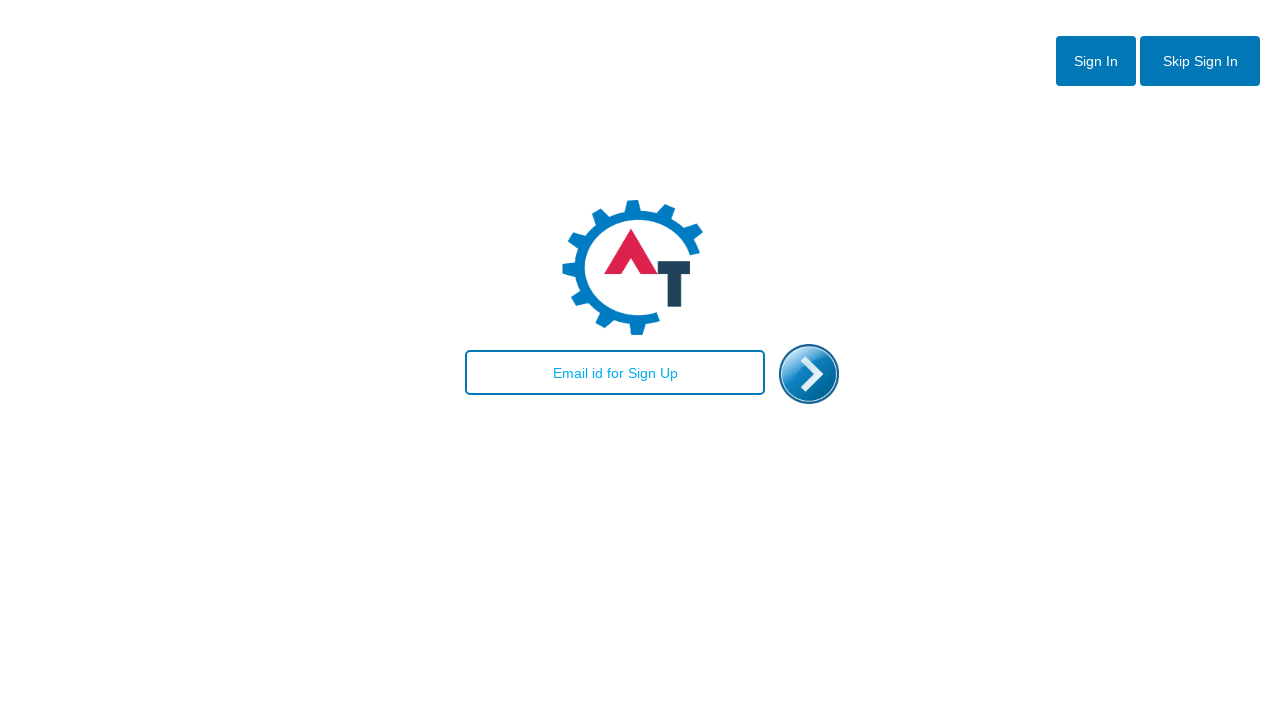

Filled email field with 'testuser2024@example.com' on #email
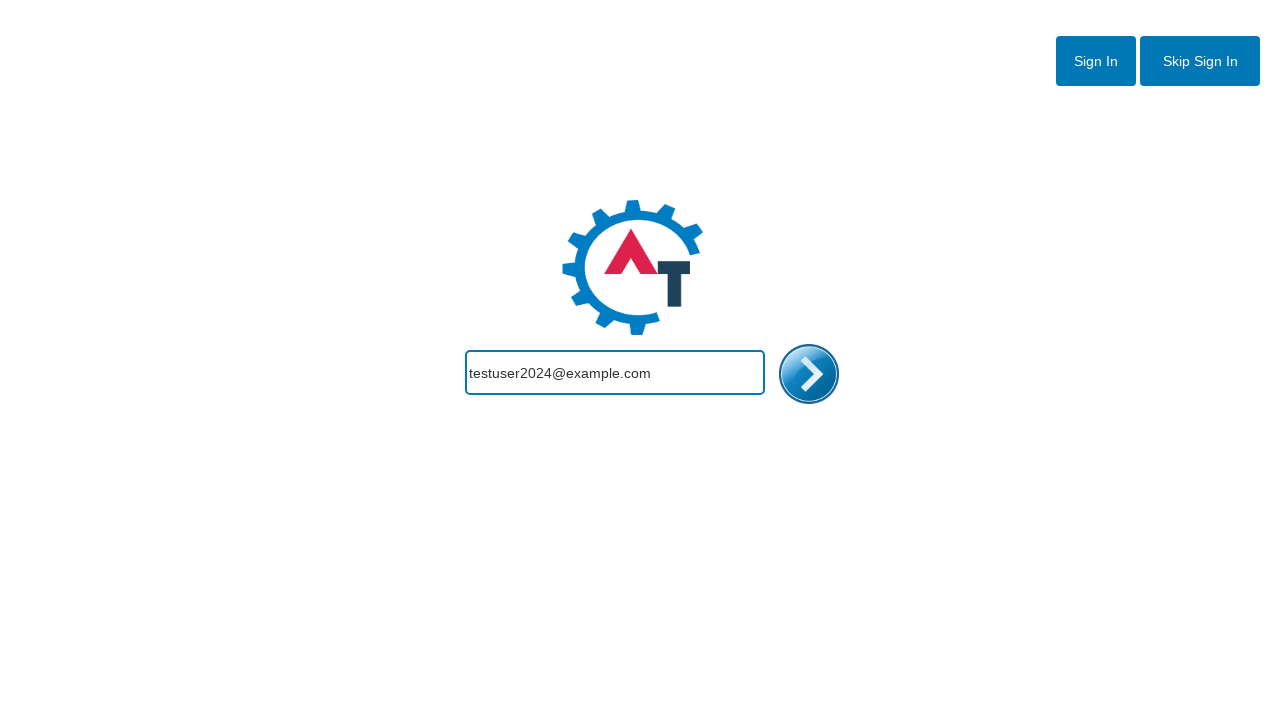

Clicked enter/submit button at (809, 374) on #enterimg
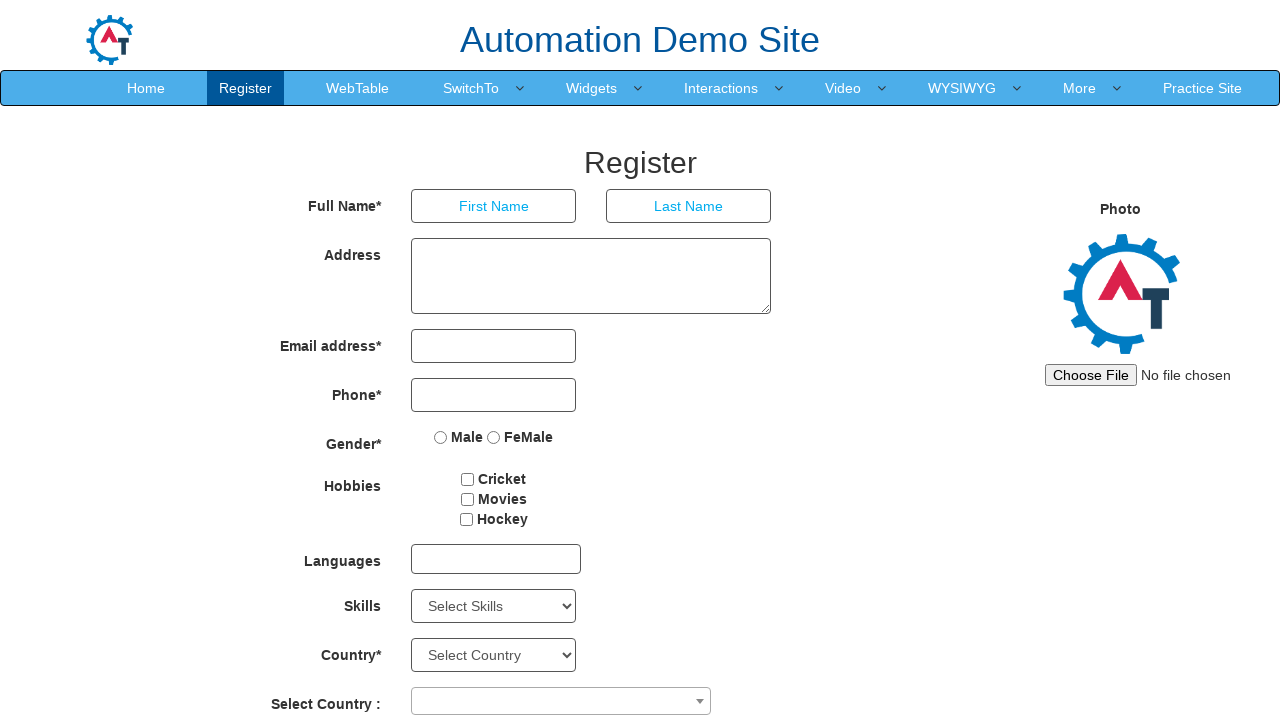

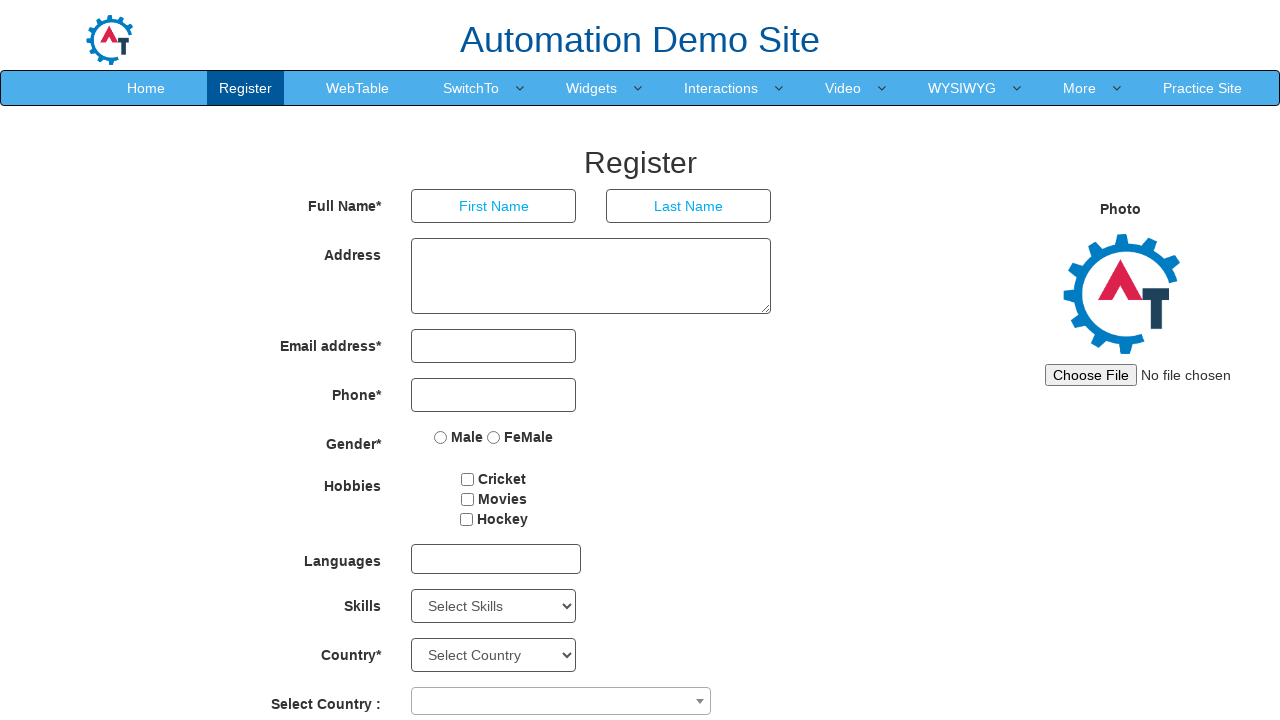